Navigates to a movie reviews page on ivi.ru, clicks the "show more" button to load all reviews, and expands each review to show full text.

Starting URL: https://www.ivi.ru/watch/117073/reviews

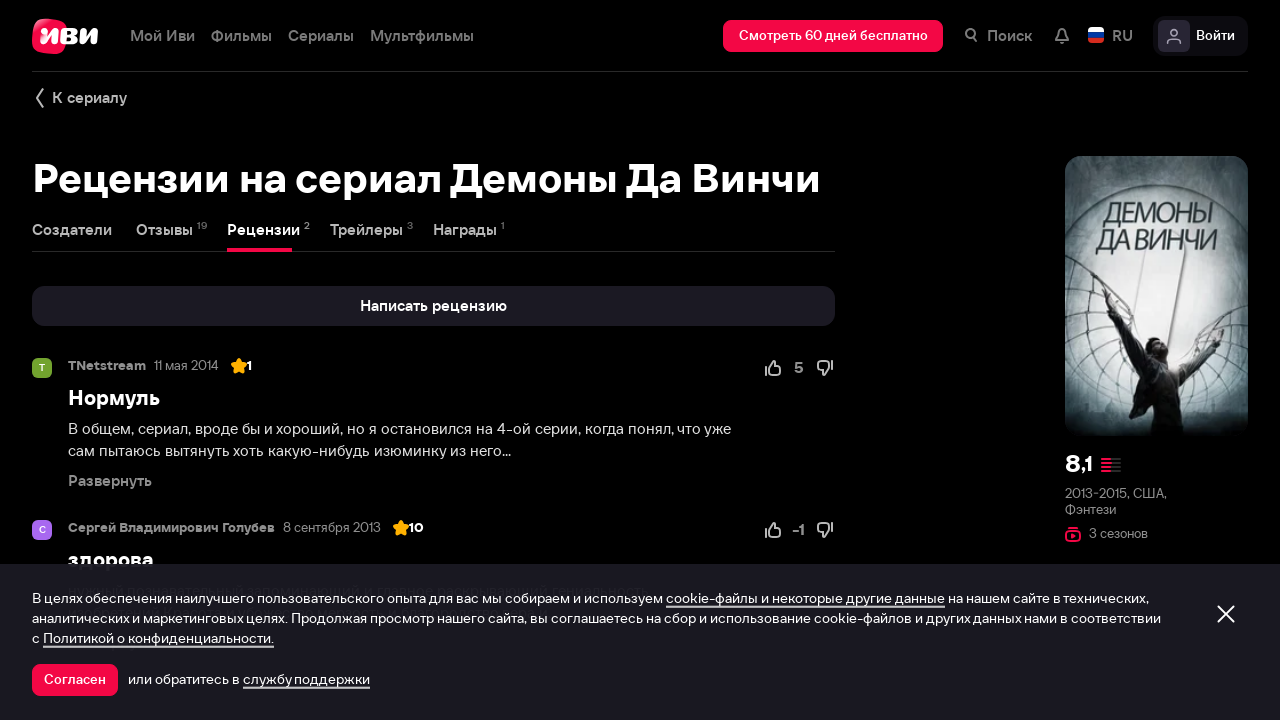

Page loaded and DOM content ready
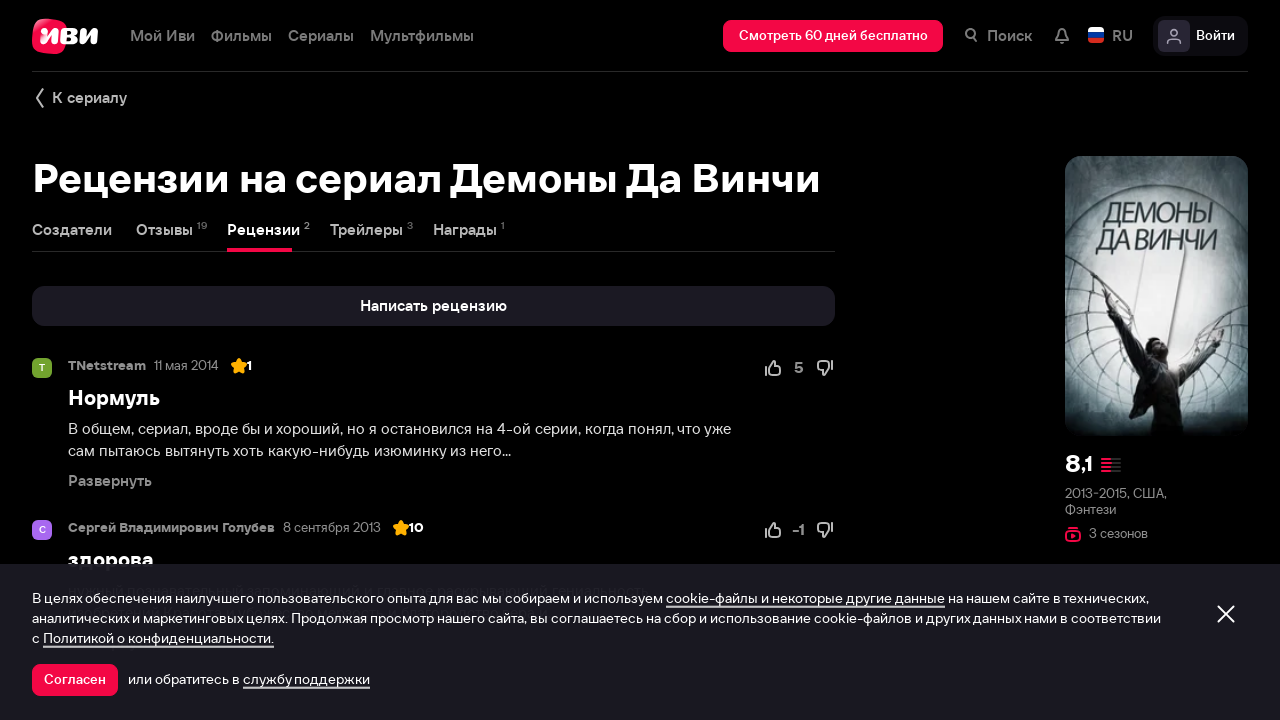

Located all review toggle buttons
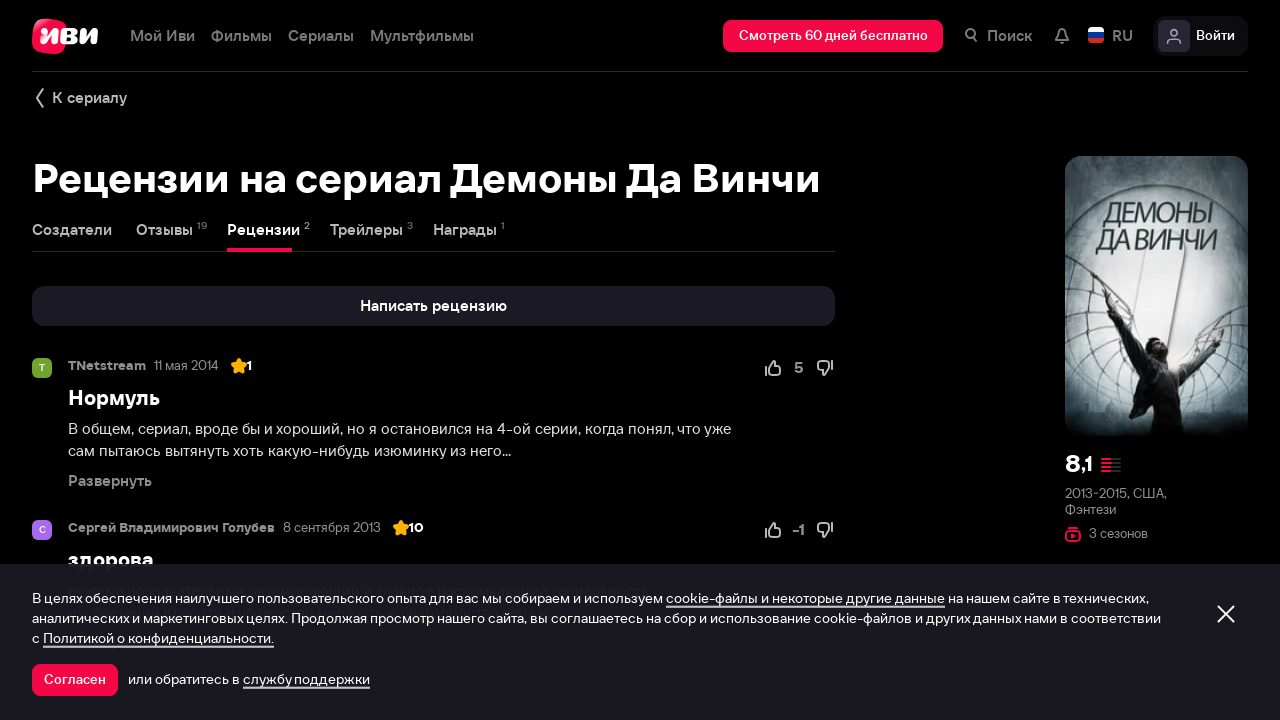

Clicked toggle button 1/2 to expand review text at (110, 481) on .clause__toggle >> nth=0
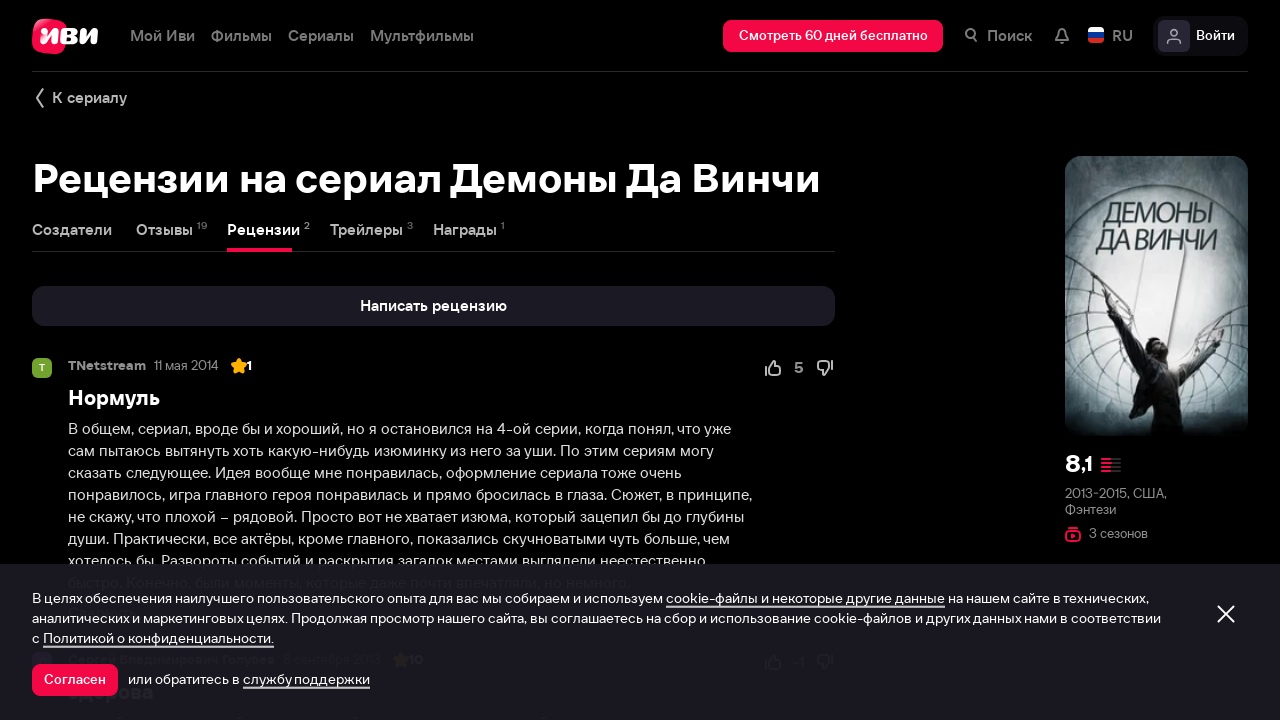

Clicked toggle button 2/2 to expand review text at (110, 360) on .clause__toggle >> nth=1
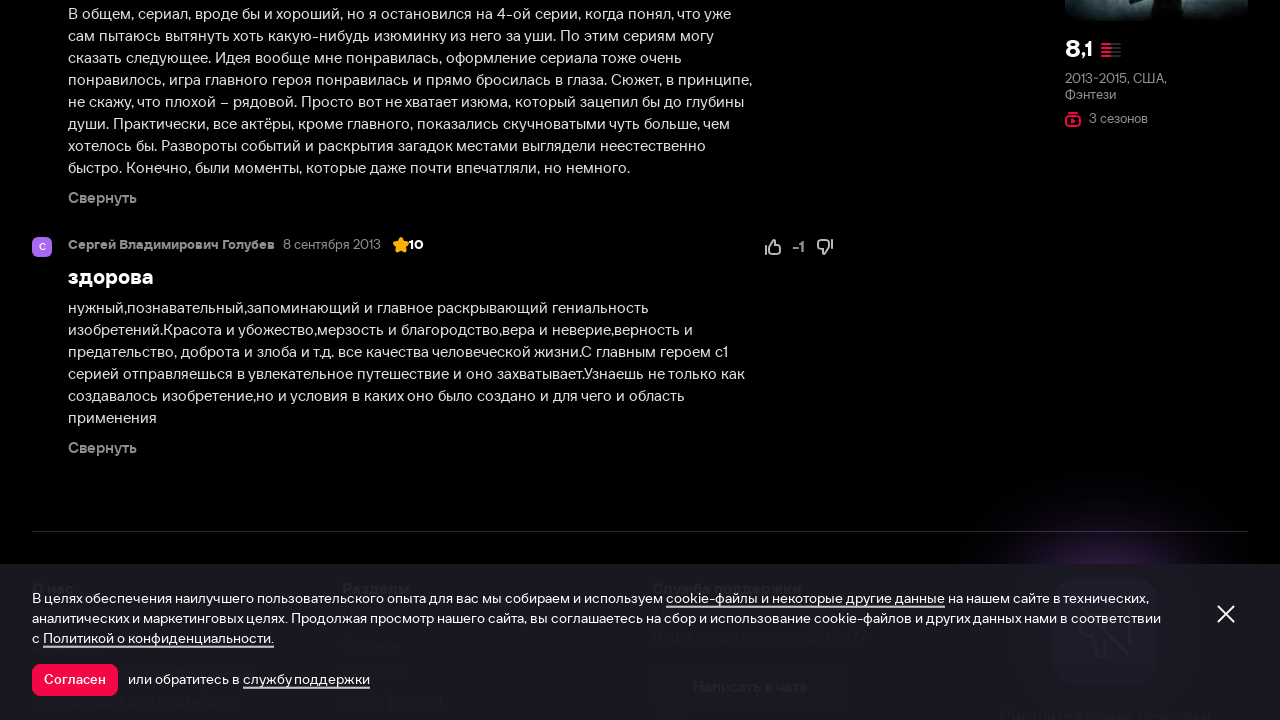

Verified that reviews are displayed on the page
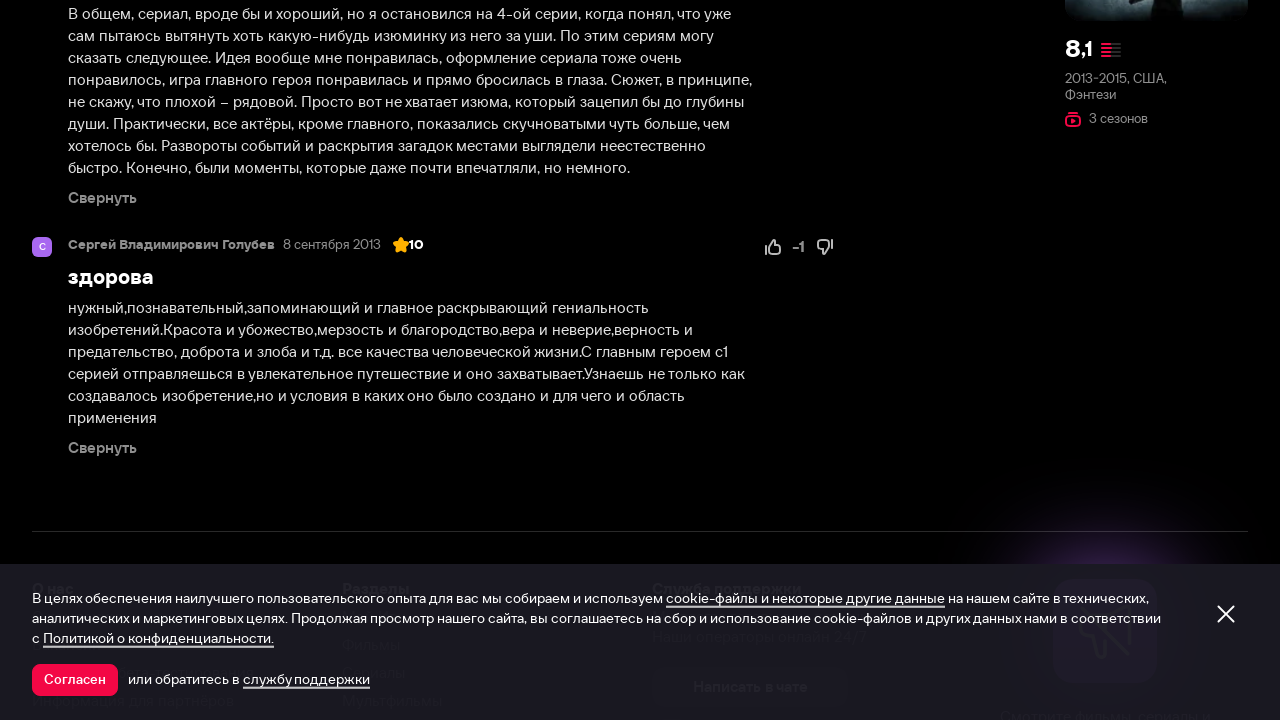

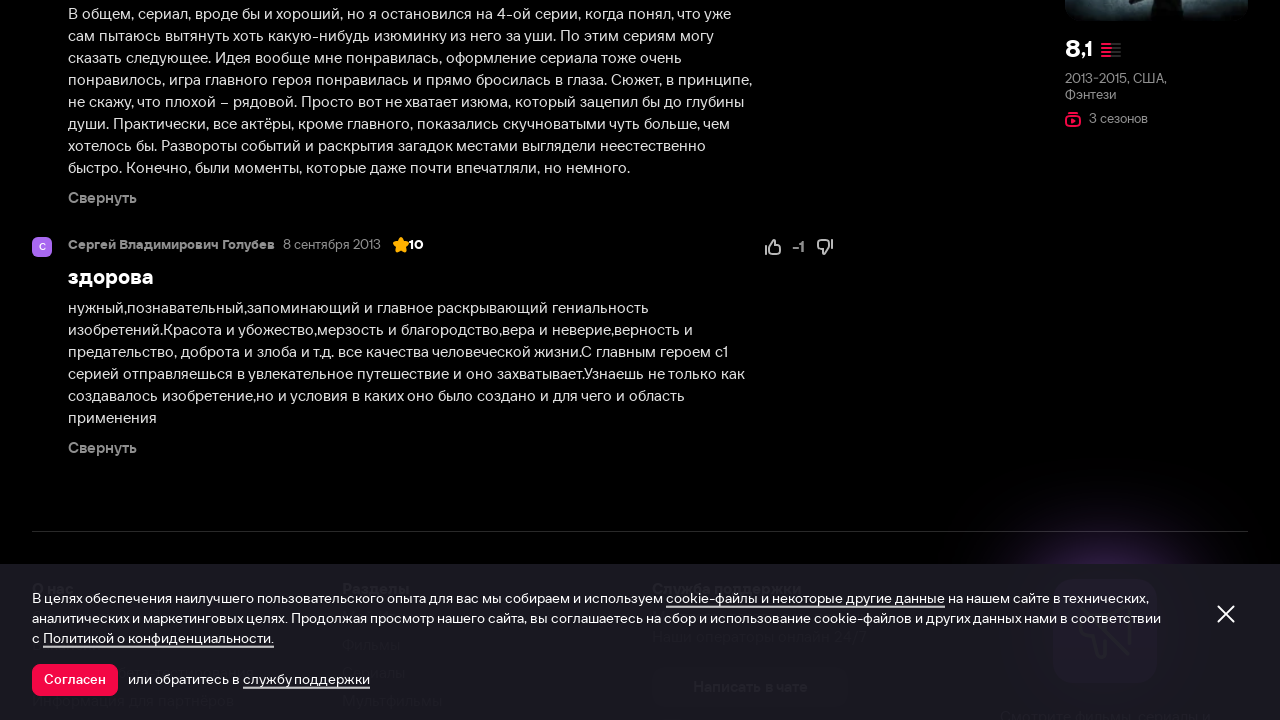